Navigates to the SpiceJet airline website and maximizes the browser window to verify the page loads correctly.

Starting URL: https://www.spicejet.com

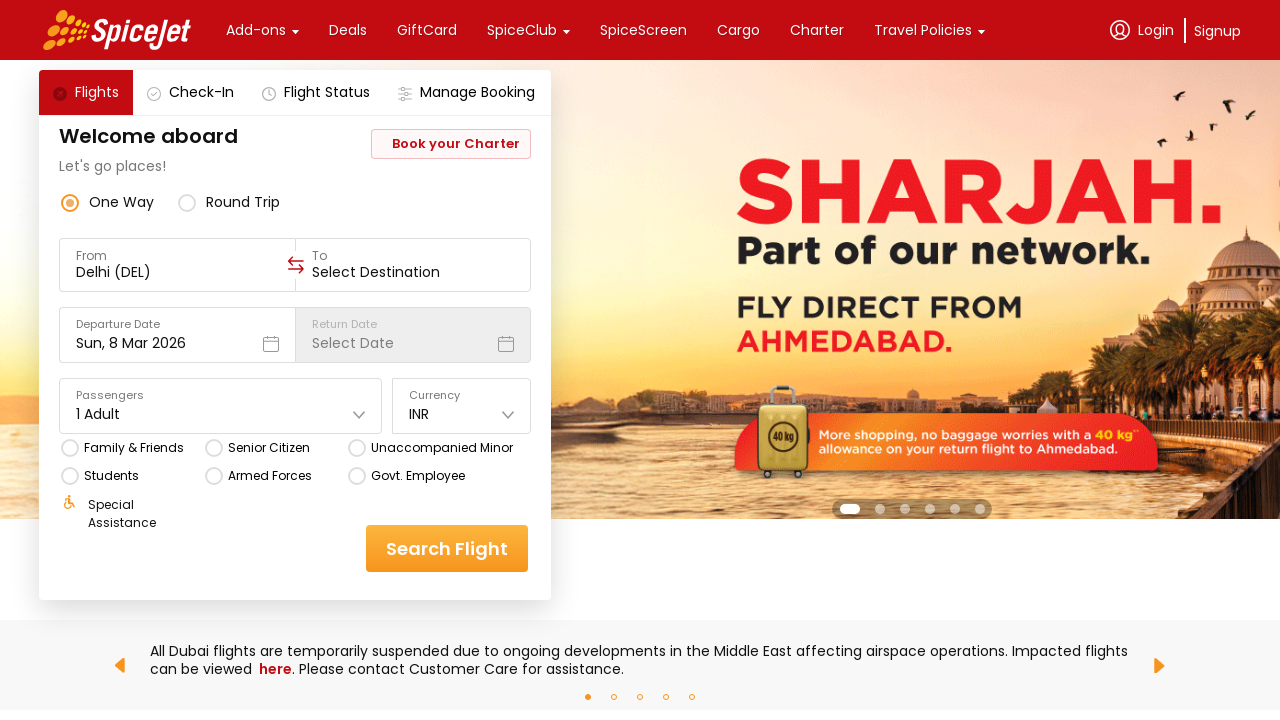

Set browser viewport to 1920x1080 to maximize window
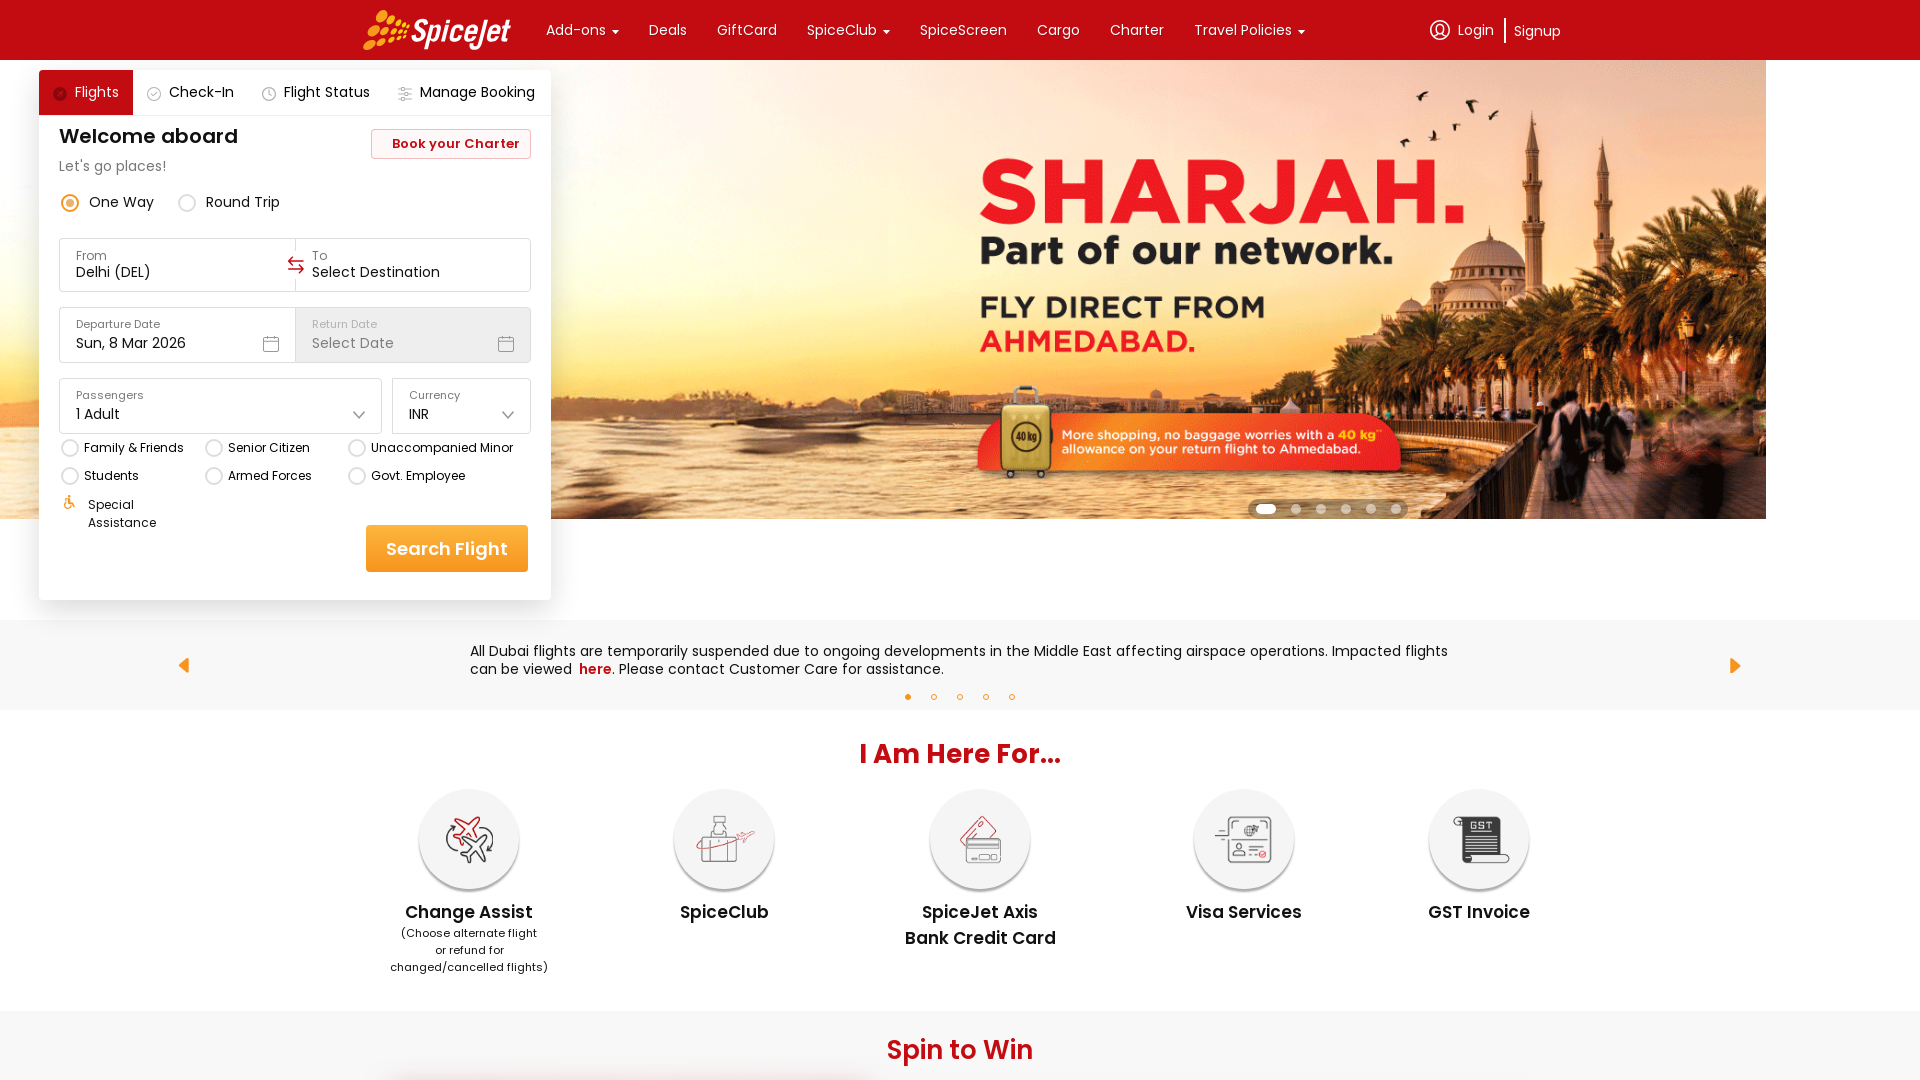

SpiceJet website loaded successfully (domcontentloaded state reached)
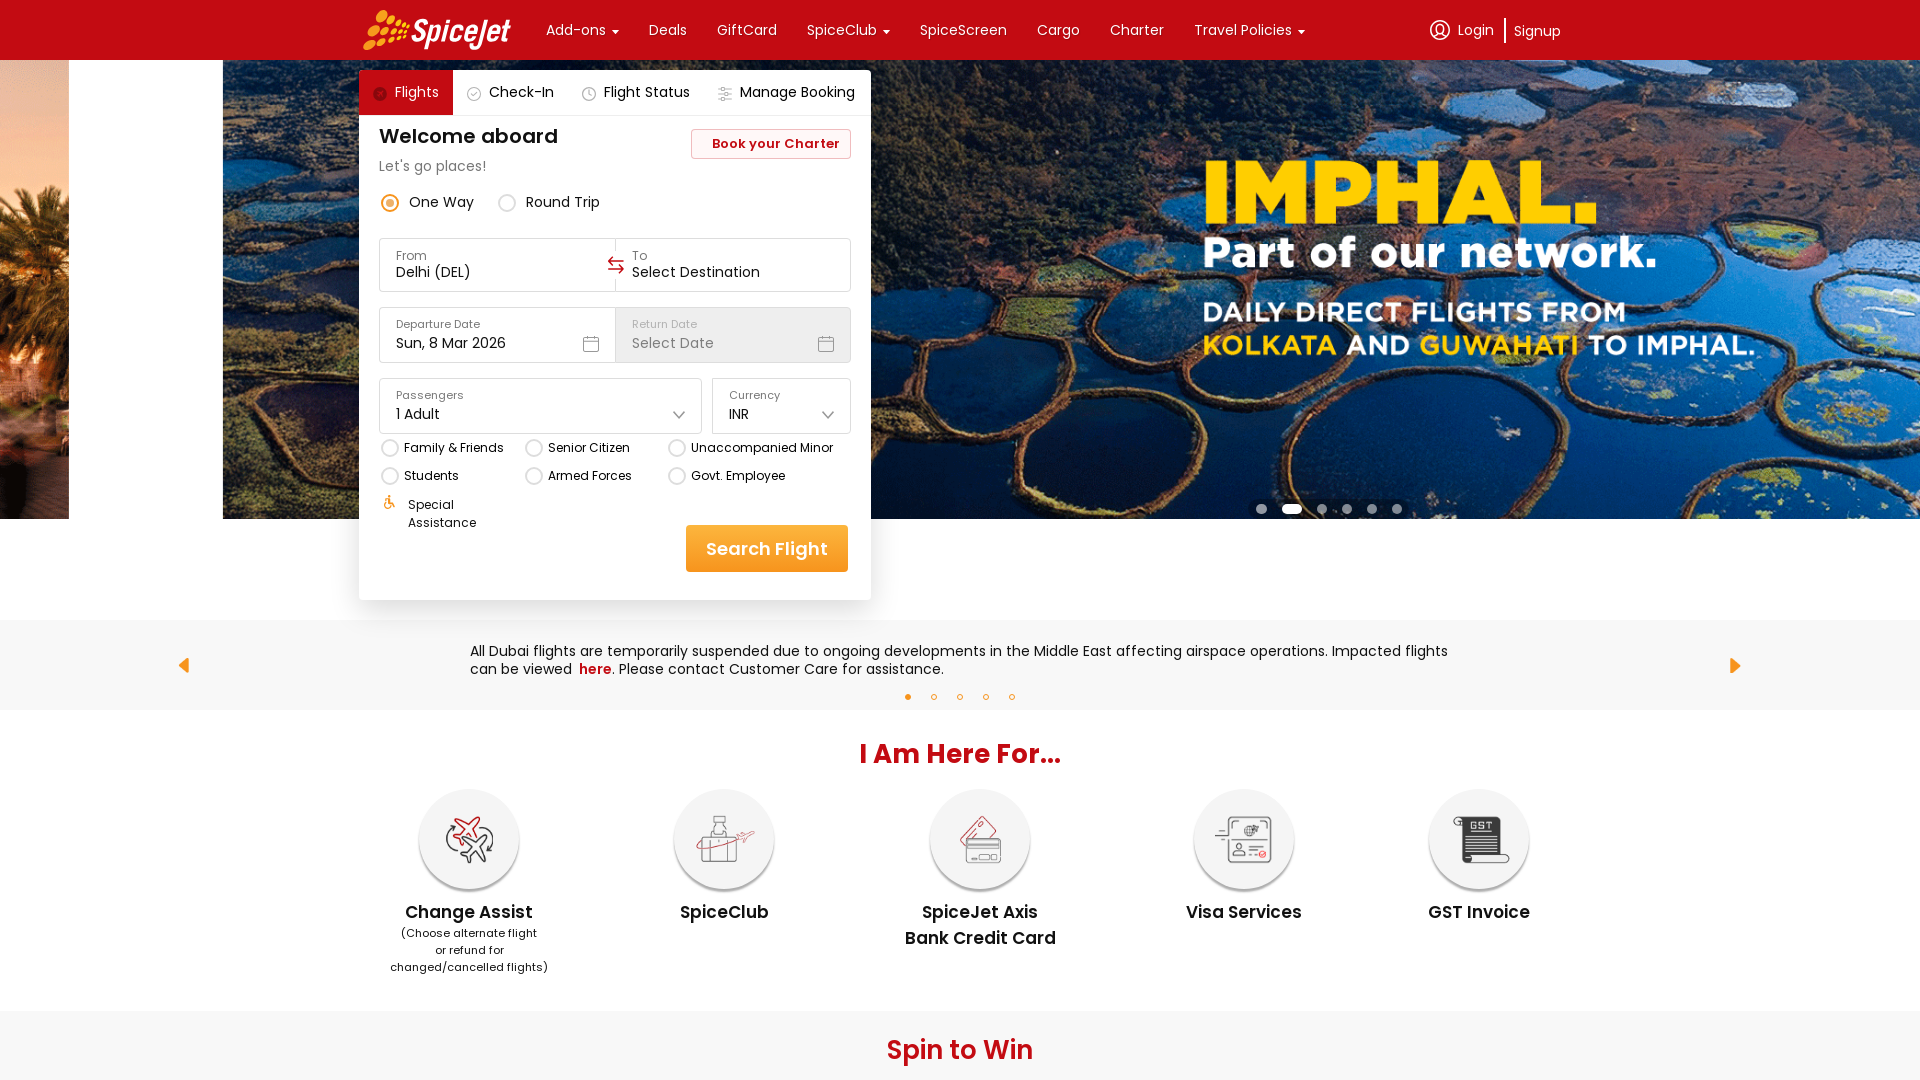

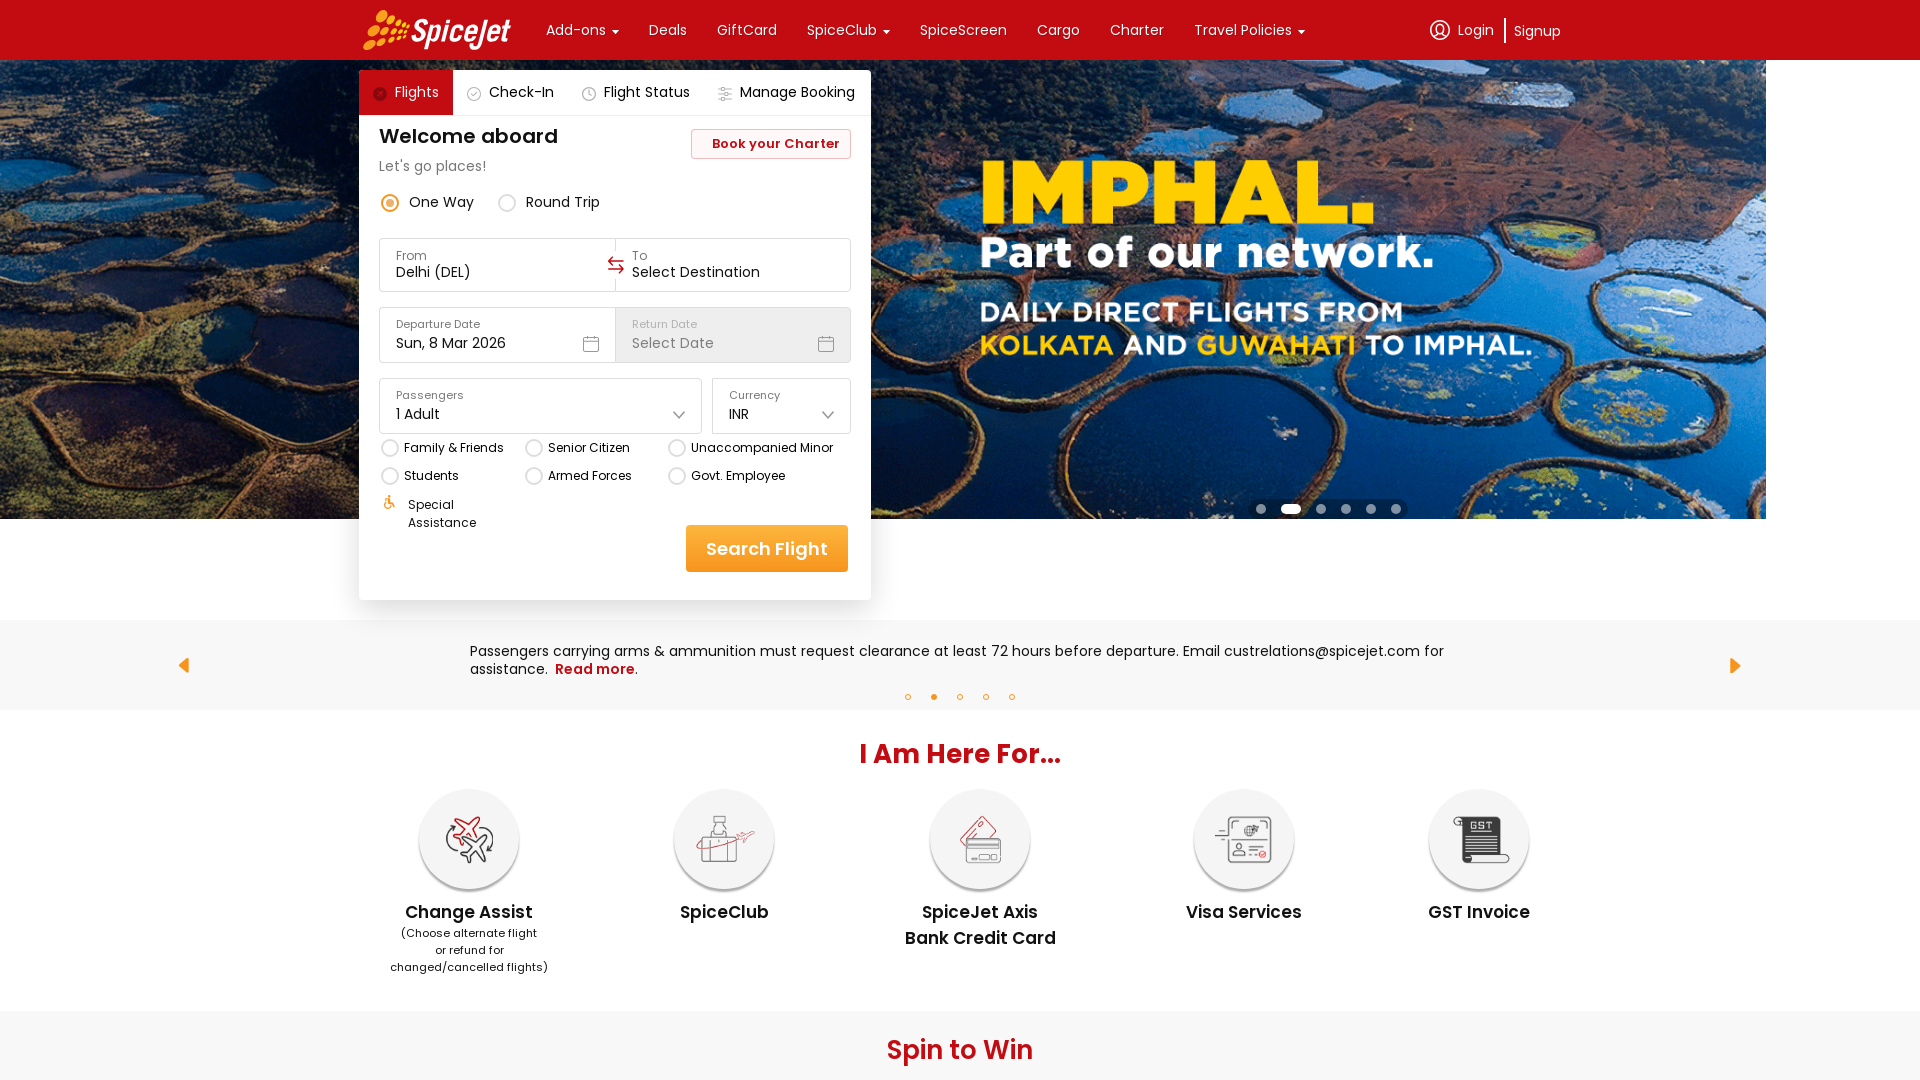